Tests dynamic dropdown functionality by selecting origin and destination airports in a flight booking form

Starting URL: https://rahulshettyacademy.com/dropdownsPractise/

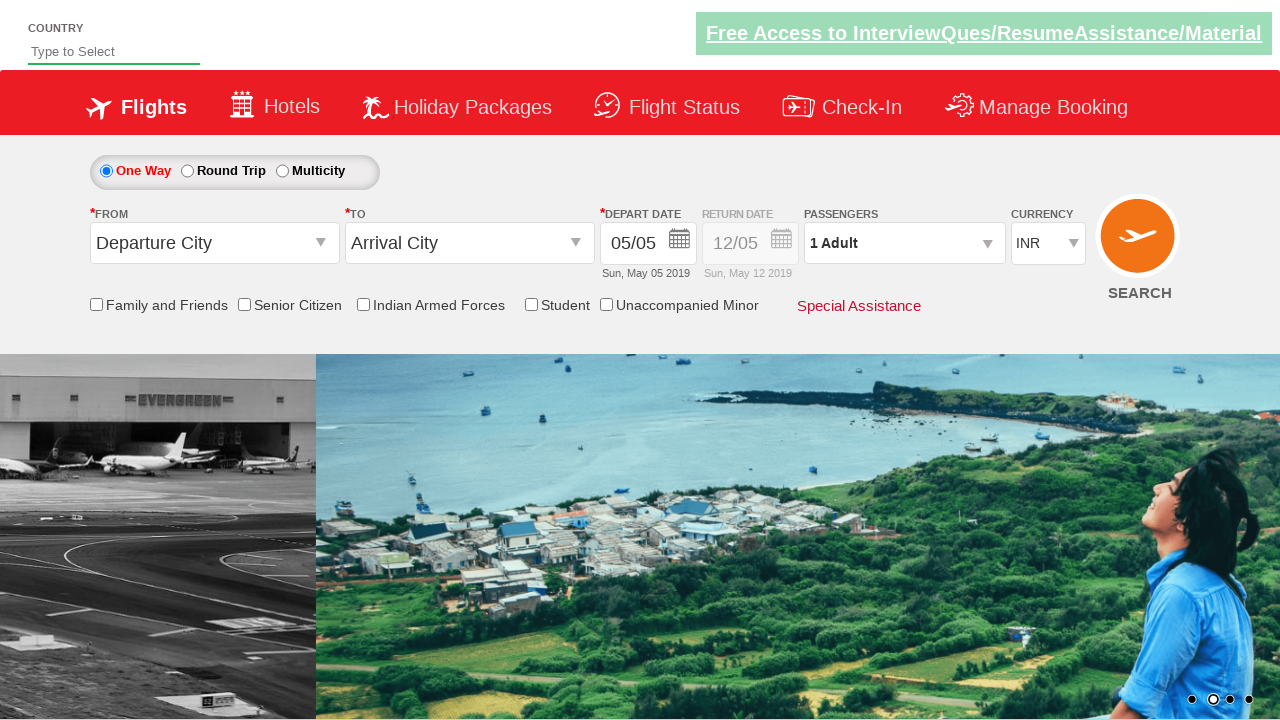

Clicked on origin station dropdown to open it at (214, 243) on input#ctl00_mainContent_ddl_originStation1_CTXT
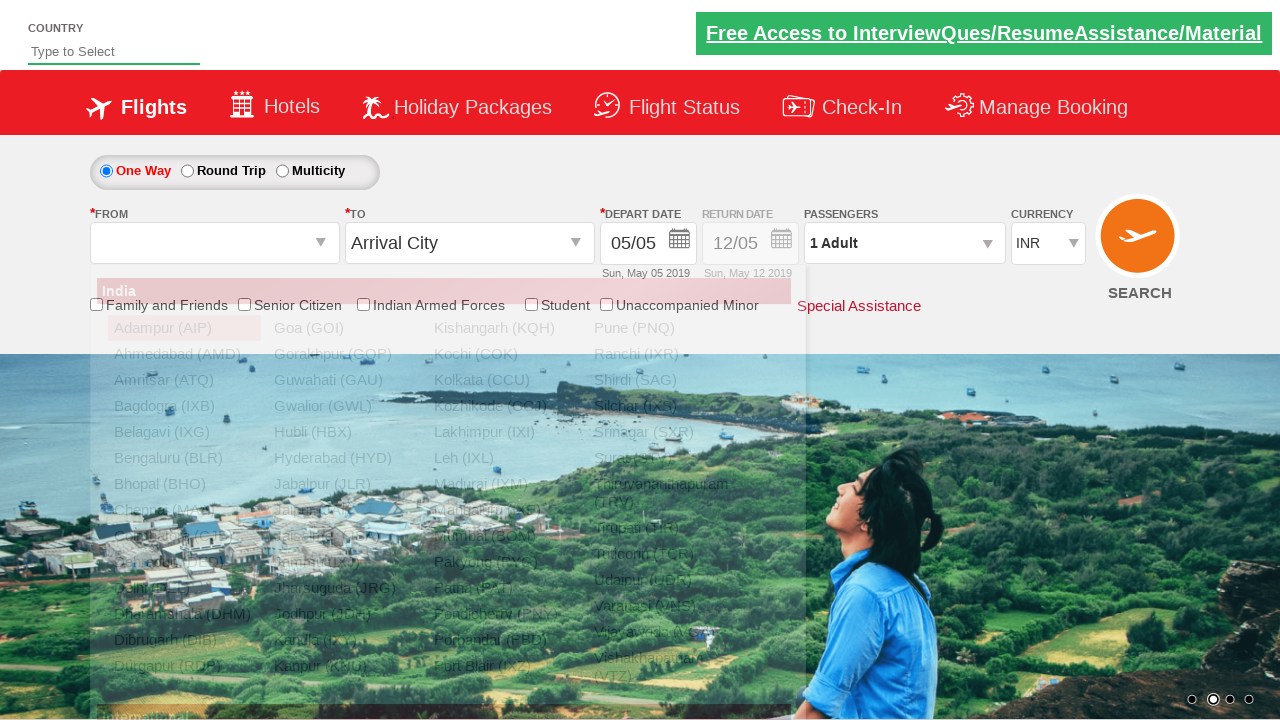

Selected BLR (Bangalore) as origin airport at (184, 458) on a[value='BLR']
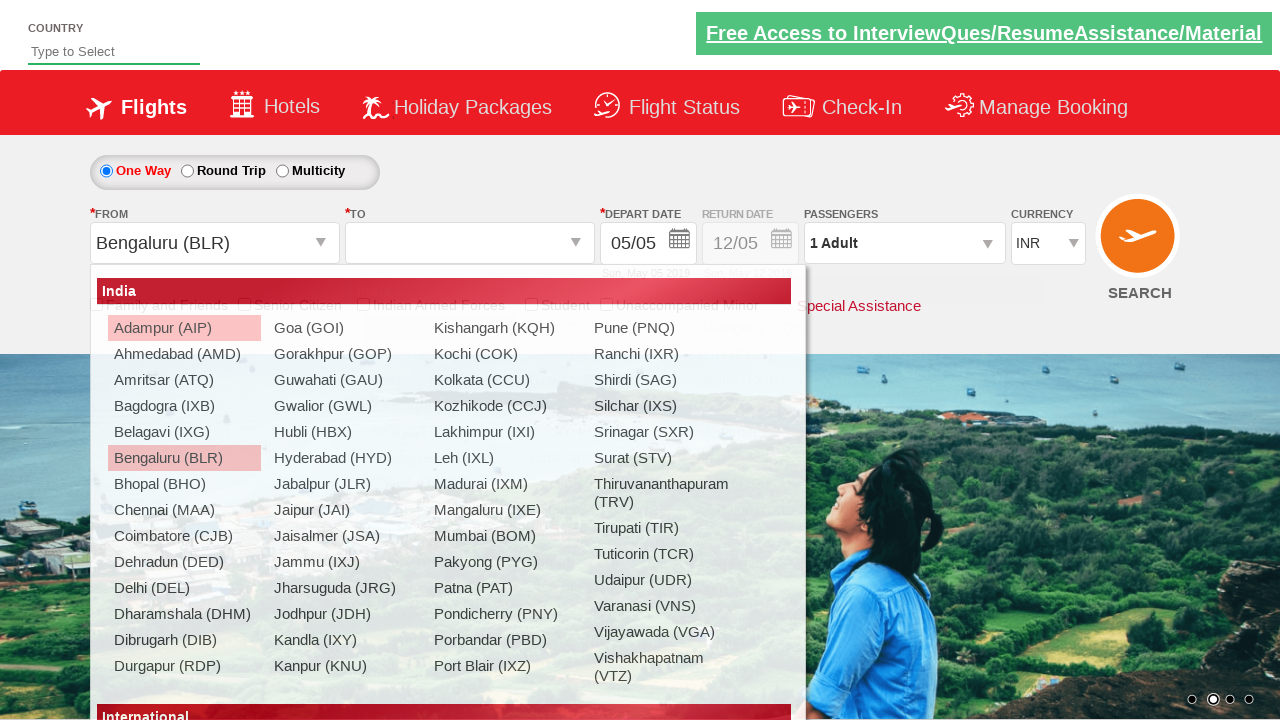

Selected MAA (Chennai) as destination airport at (439, 484) on div#glsctl00_mainContent_ddl_destinationStation1_CTNR a[value='MAA']
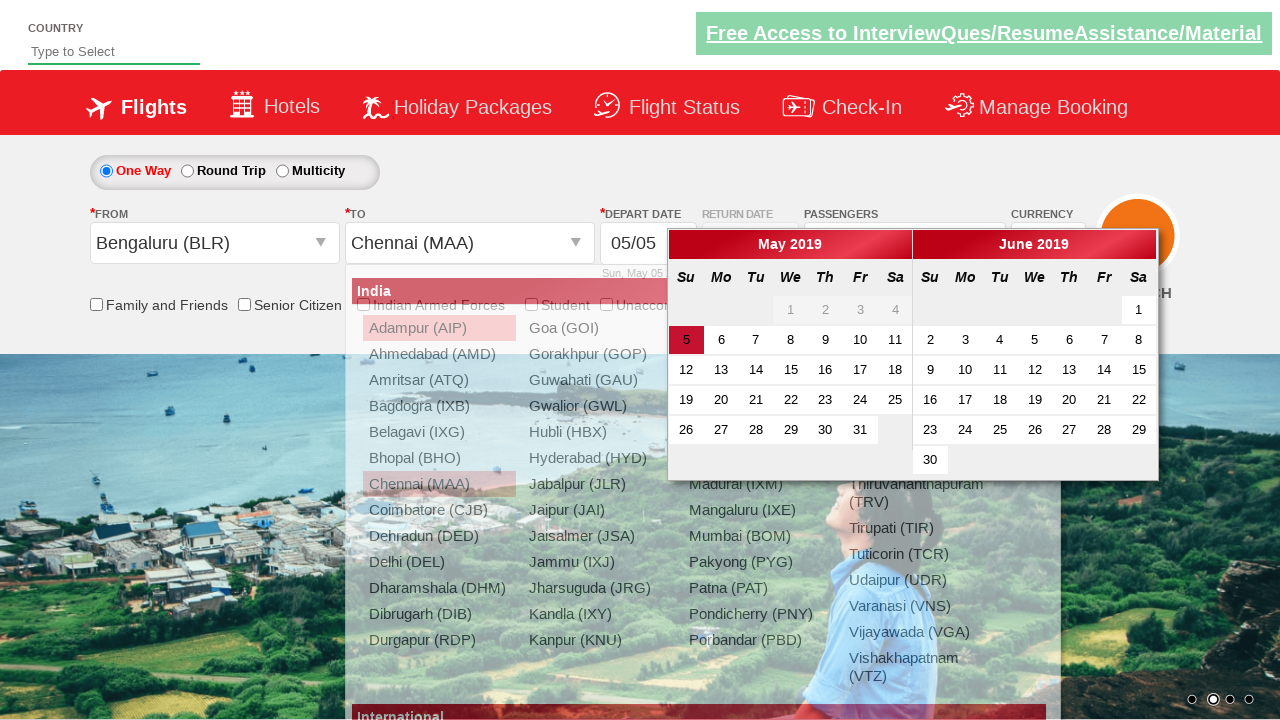

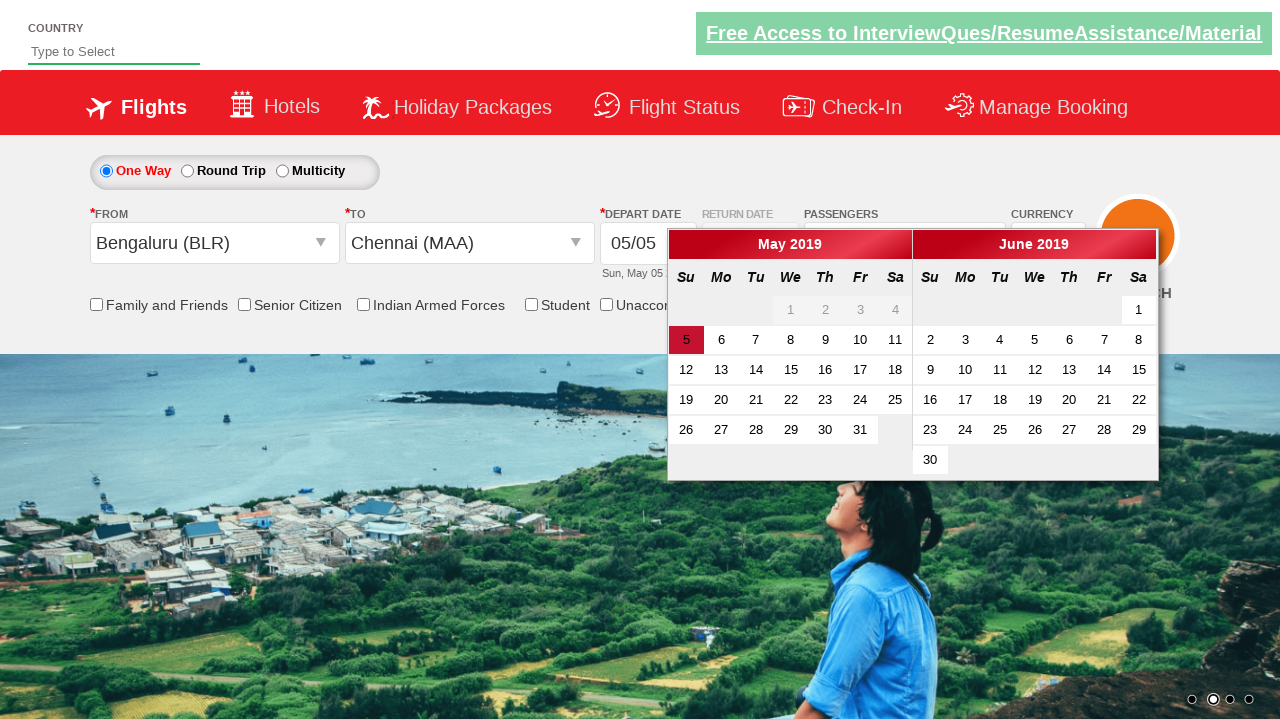